Tests filling an autocomplete input field and retrieving its value using JavaScript evaluation.

Starting URL: https://www.rahulshettyacademy.com/AutomationPractice/

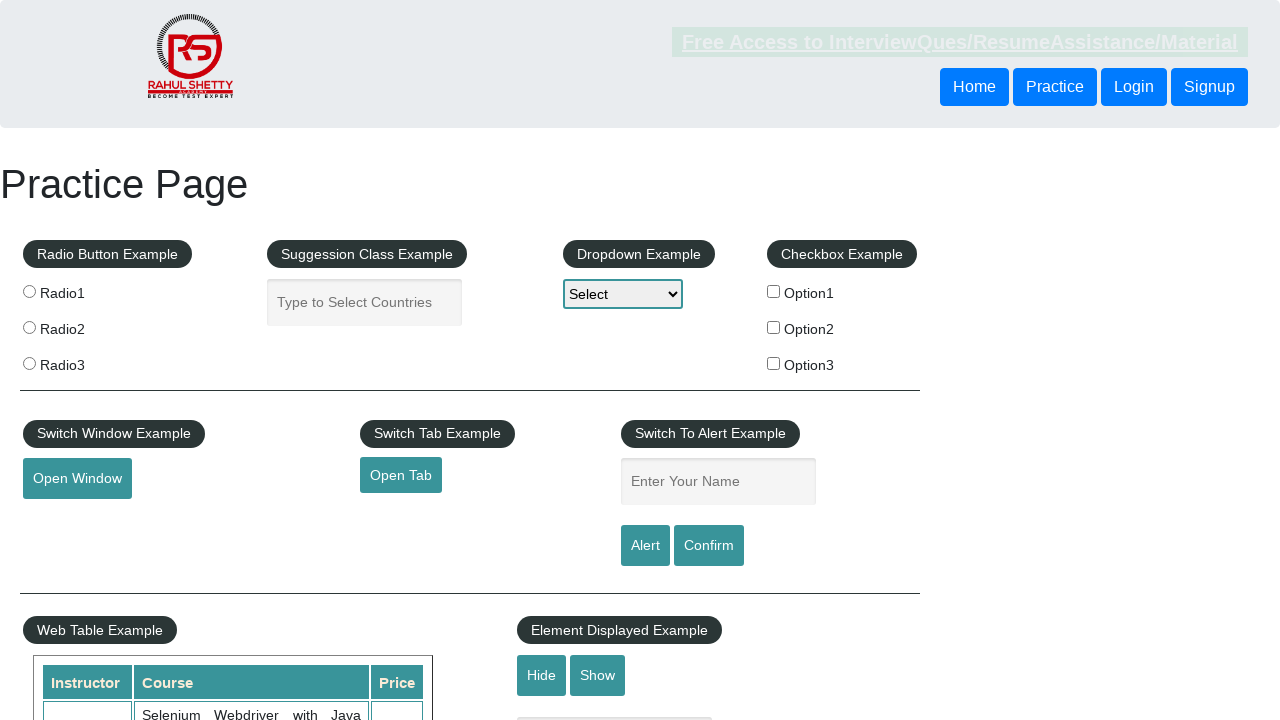

Navigated to AutomationPractice page
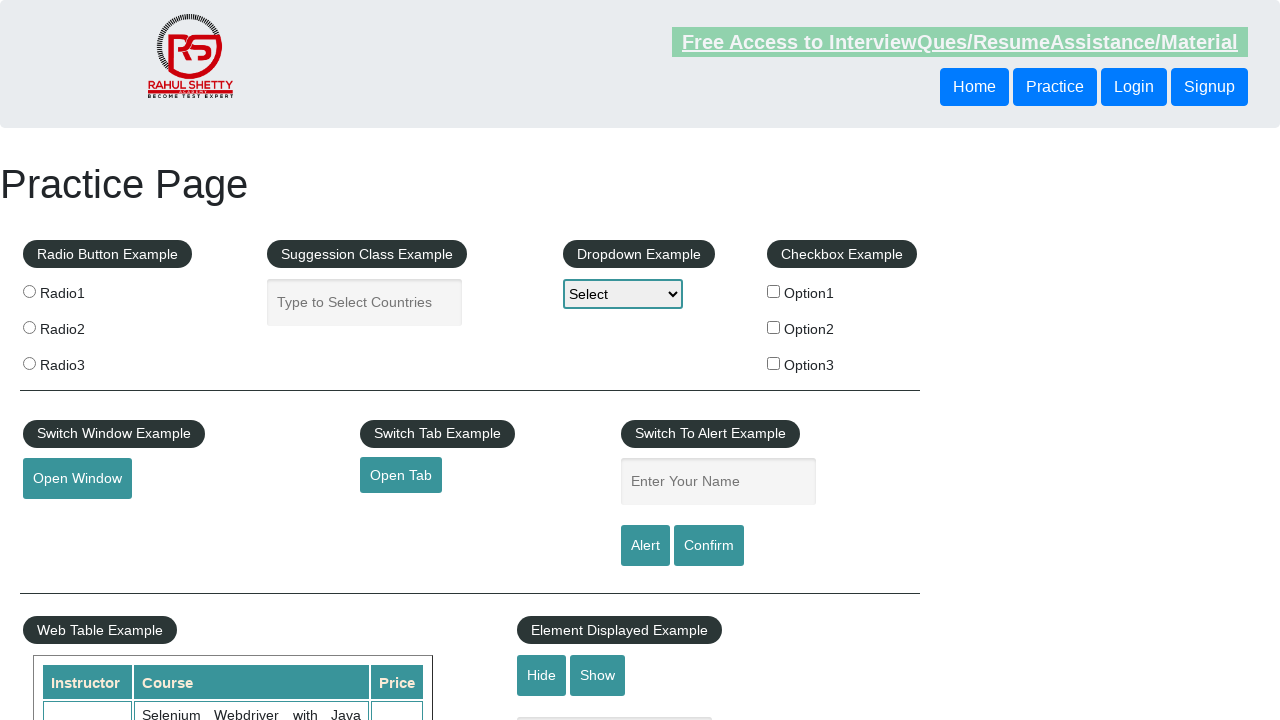

Filled autocomplete input field with 'apple' on input#autocomplete
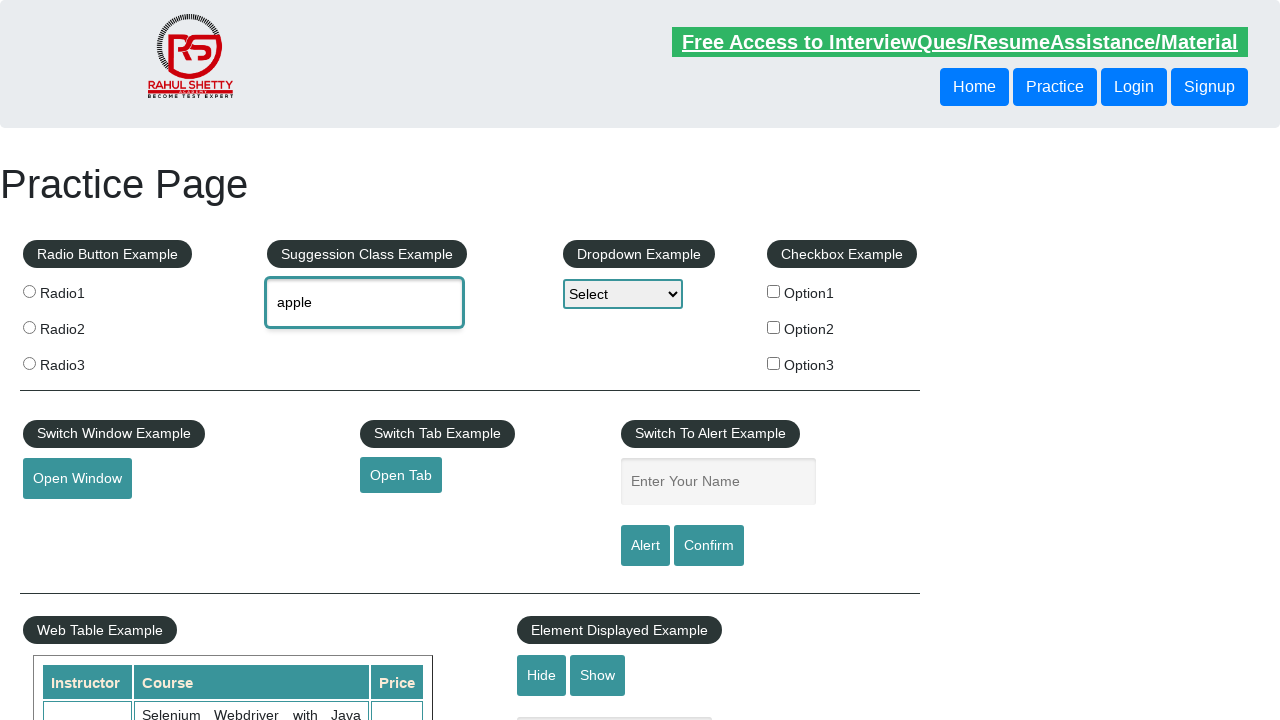

Retrieved value attribute from autocomplete input: 'apple'
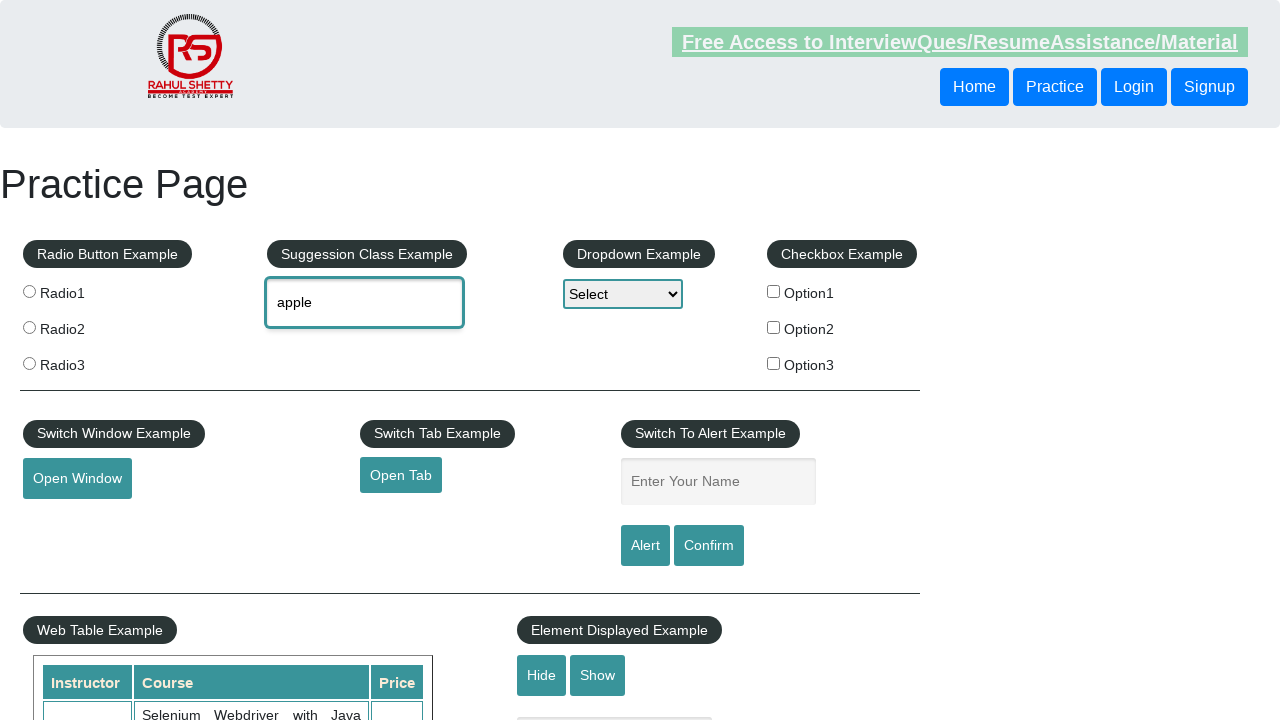

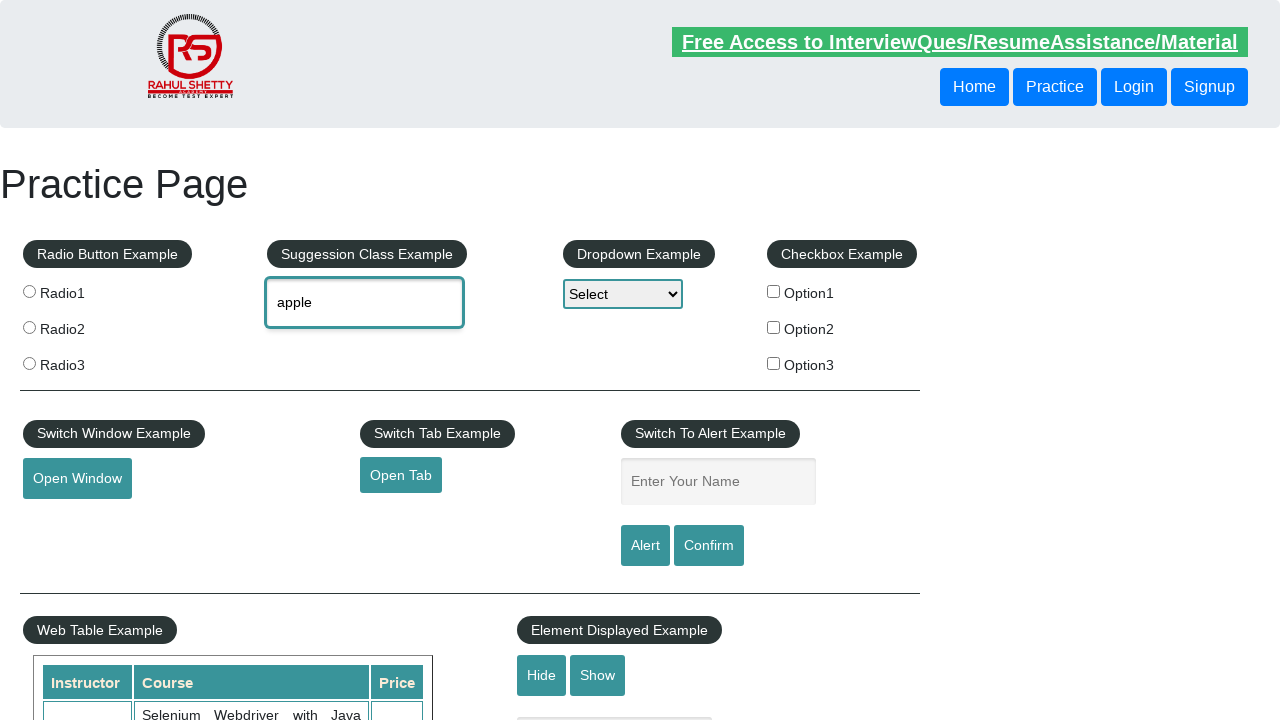